Tests marking individual items as complete by checking their toggle buttons

Starting URL: https://demo.playwright.dev/todomvc

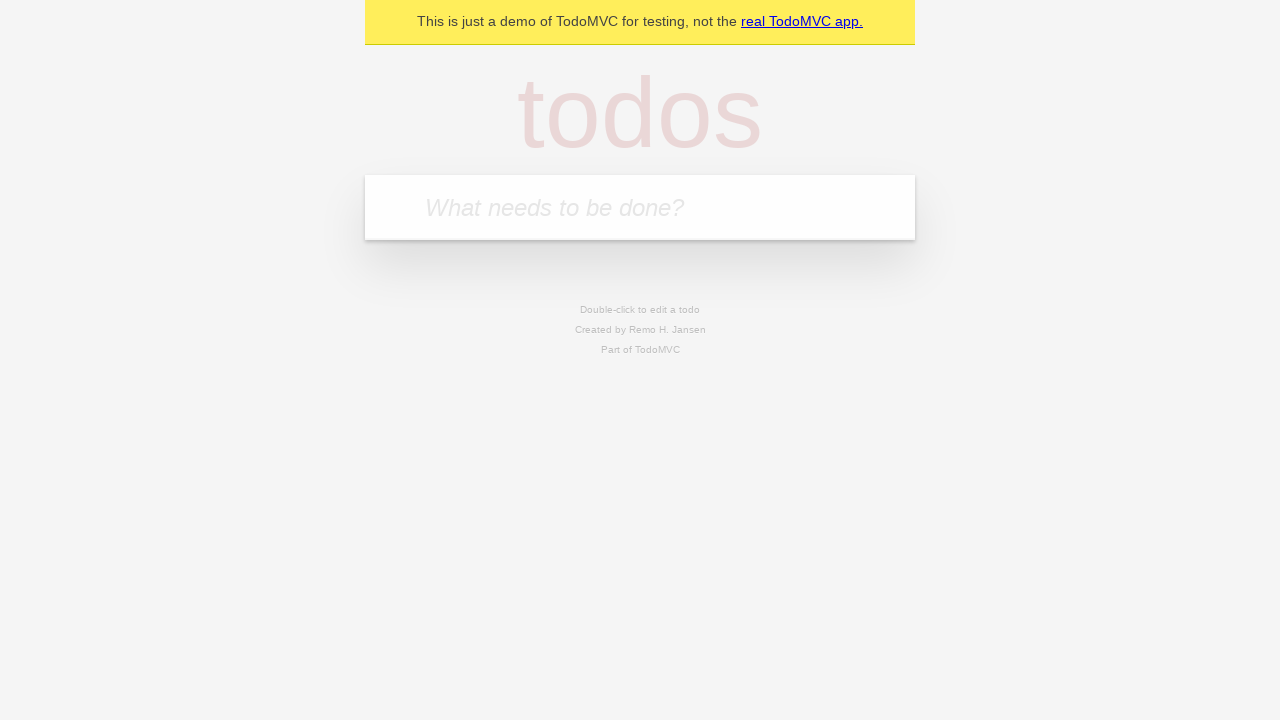

Filled new todo input with 'buy some cheese' on .new-todo
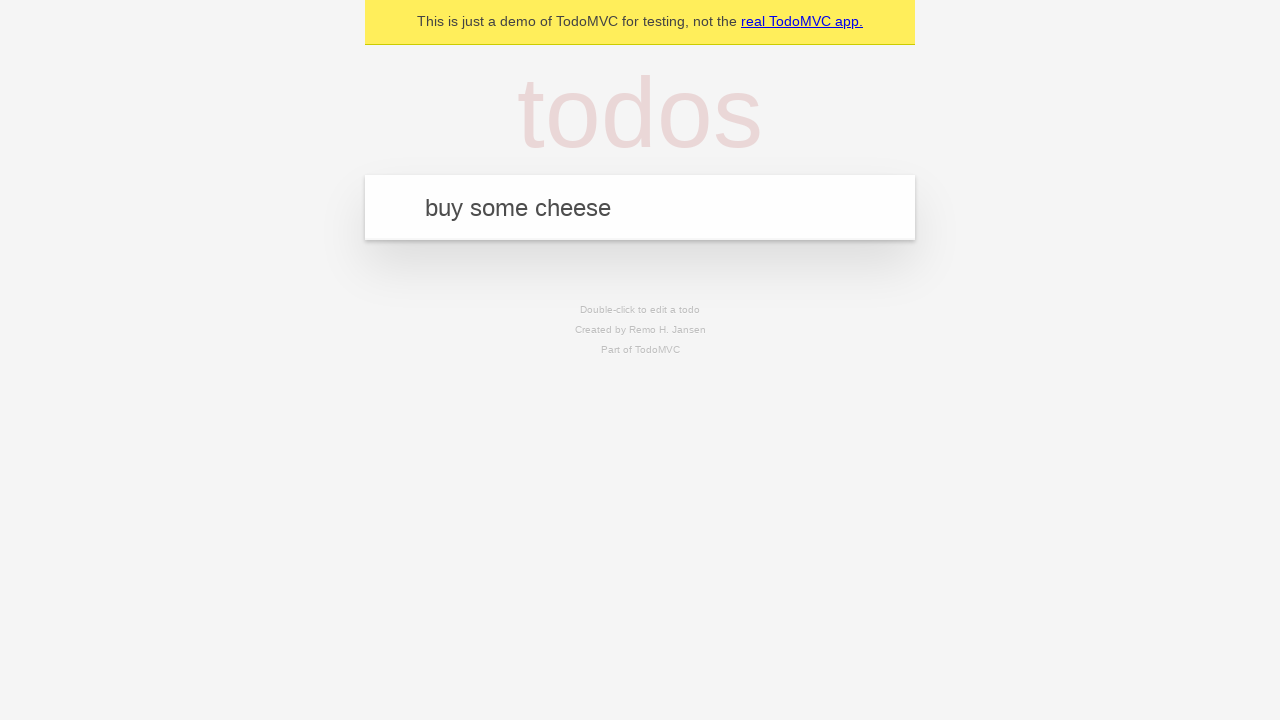

Pressed Enter to create first todo item on .new-todo
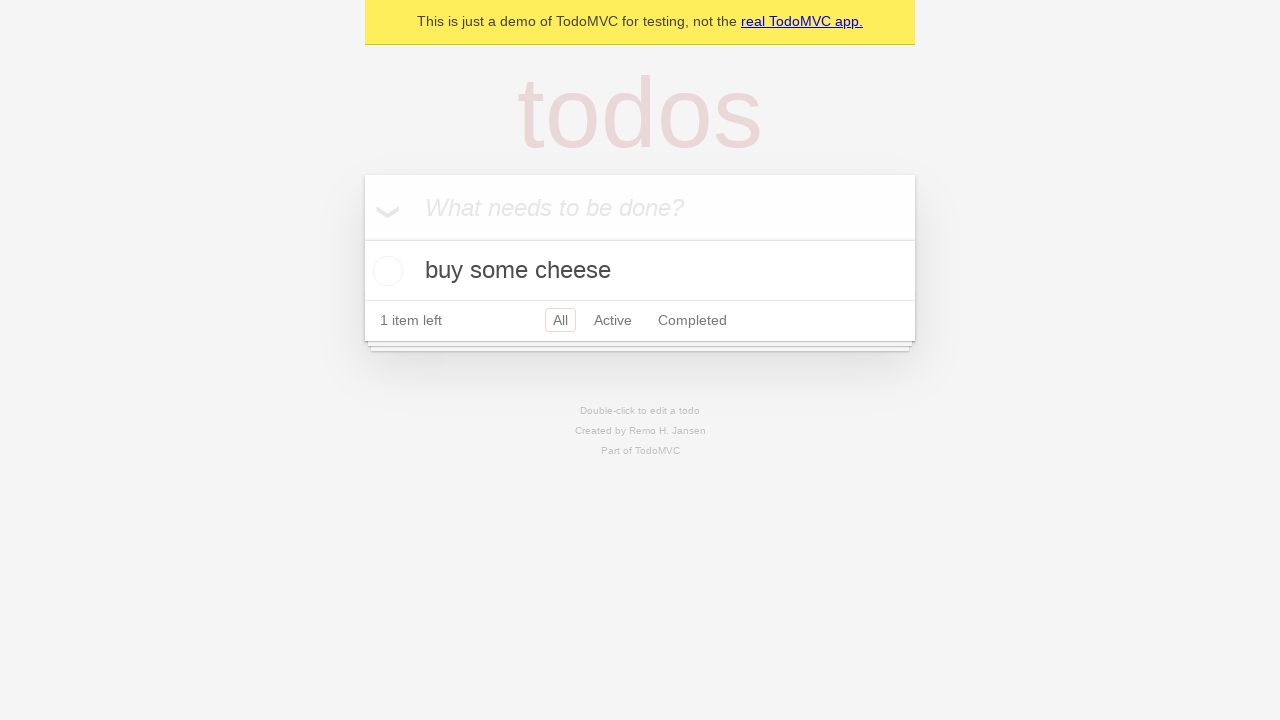

Filled new todo input with 'feed the cat' on .new-todo
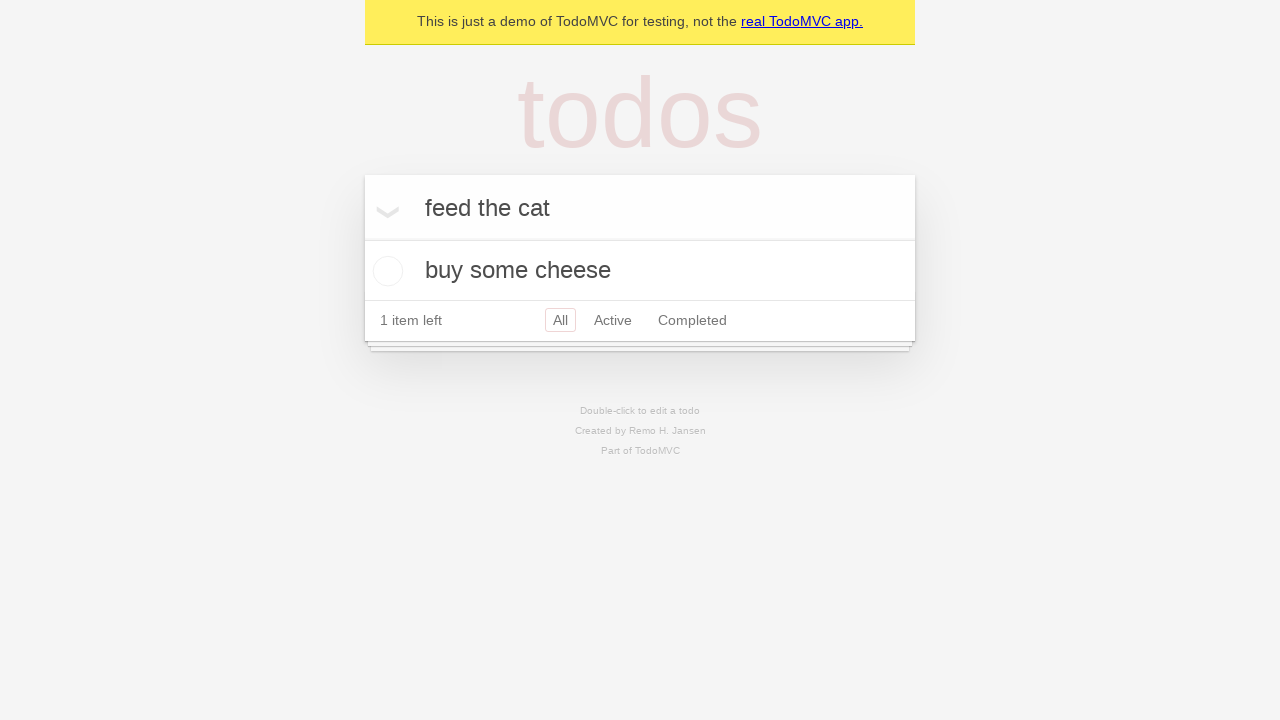

Pressed Enter to create second todo item on .new-todo
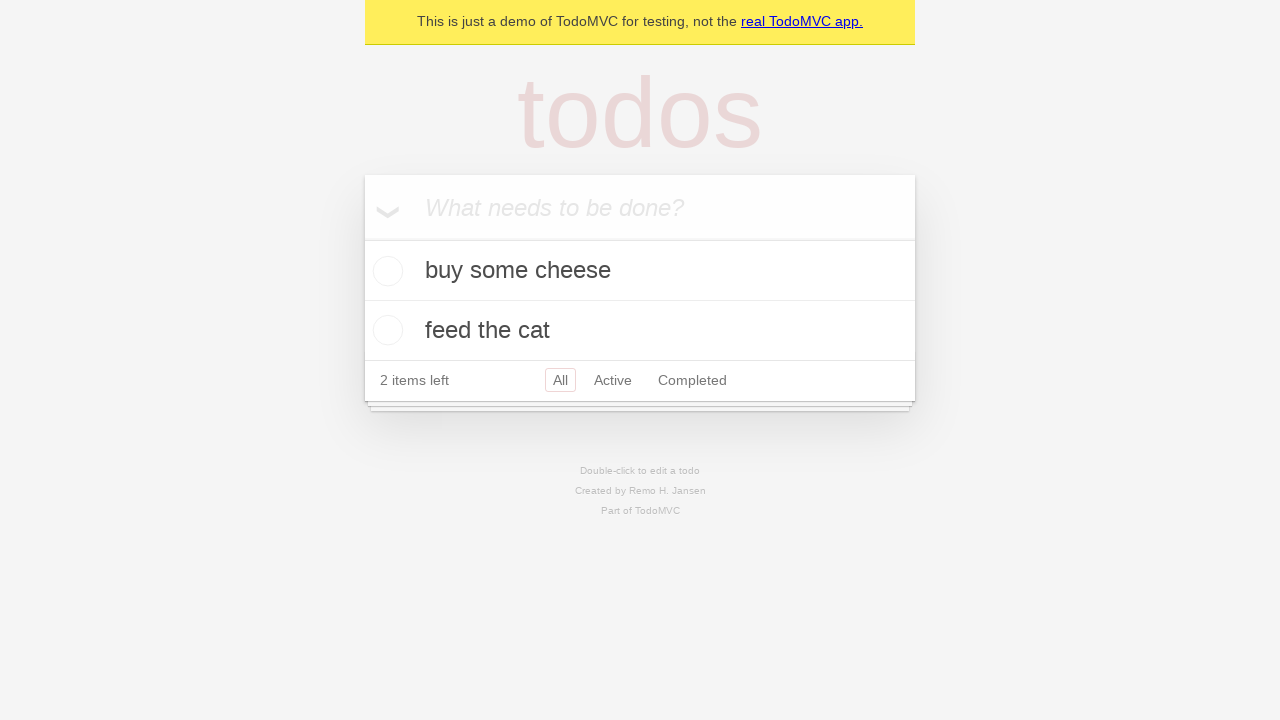

Waited for second todo item to appear in list
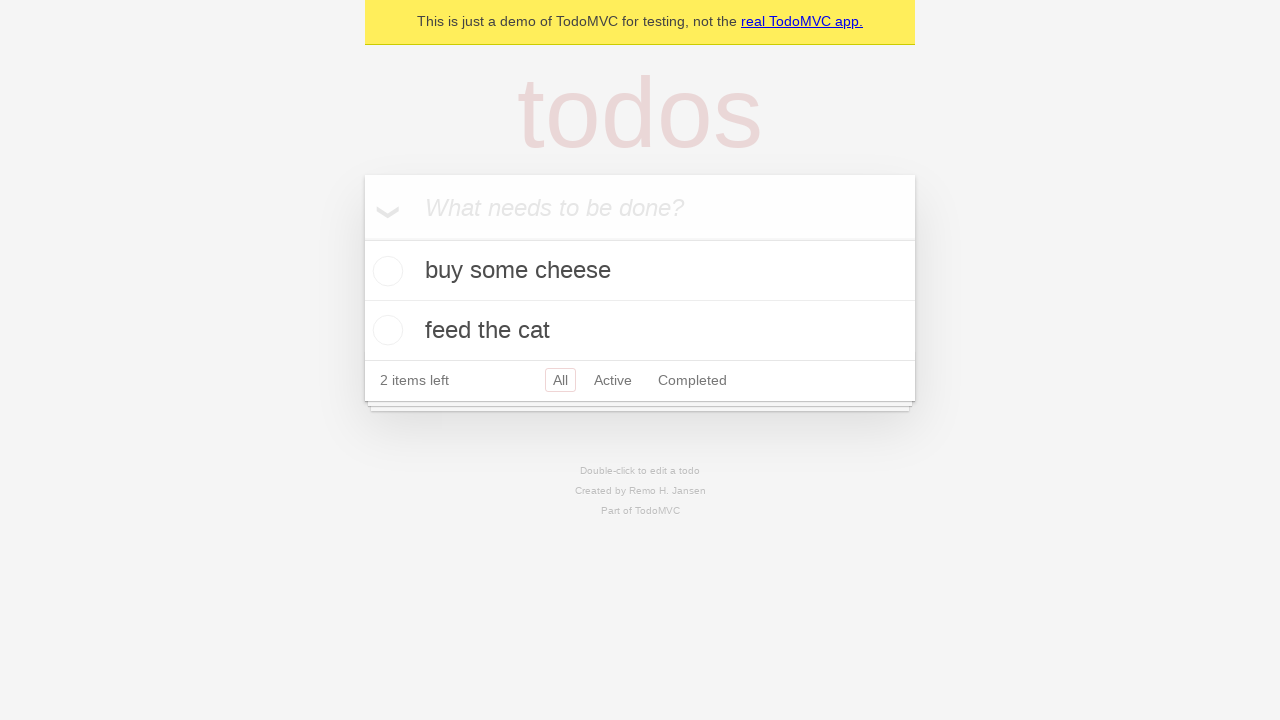

Located first todo item in list
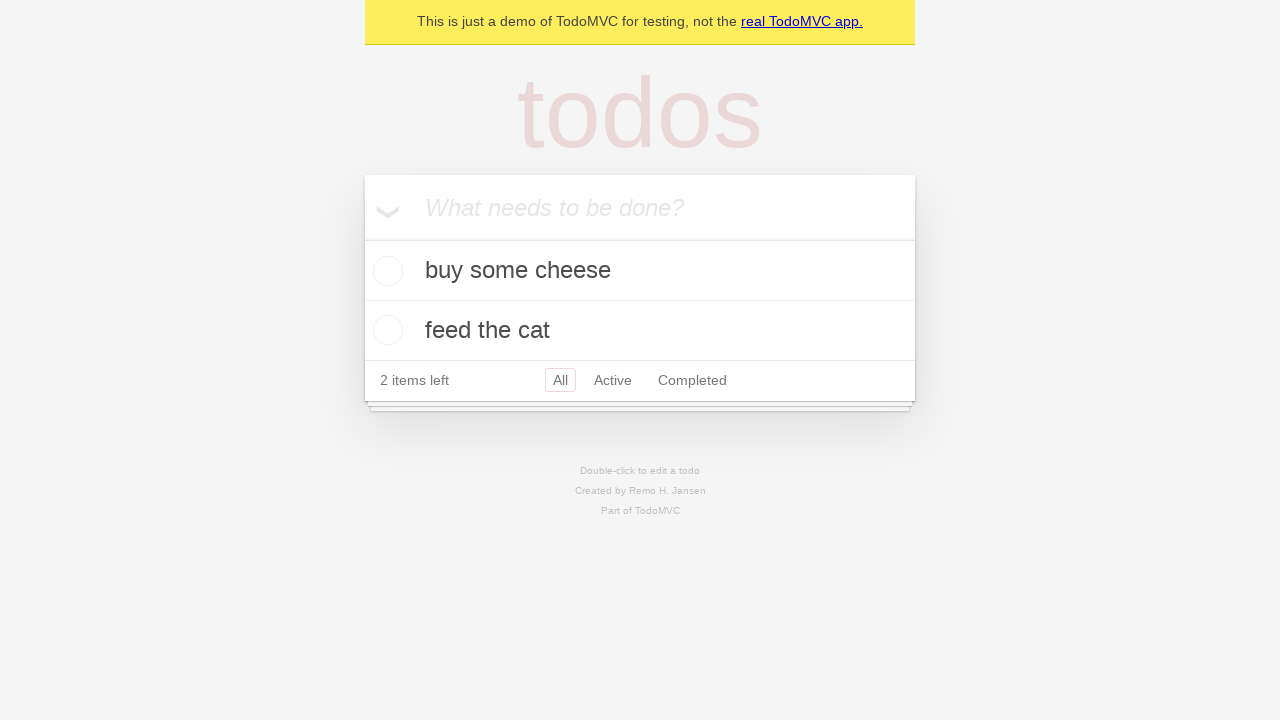

Marked first todo item as complete by checking toggle at (385, 271) on .todo-list li >> nth=0 >> .toggle
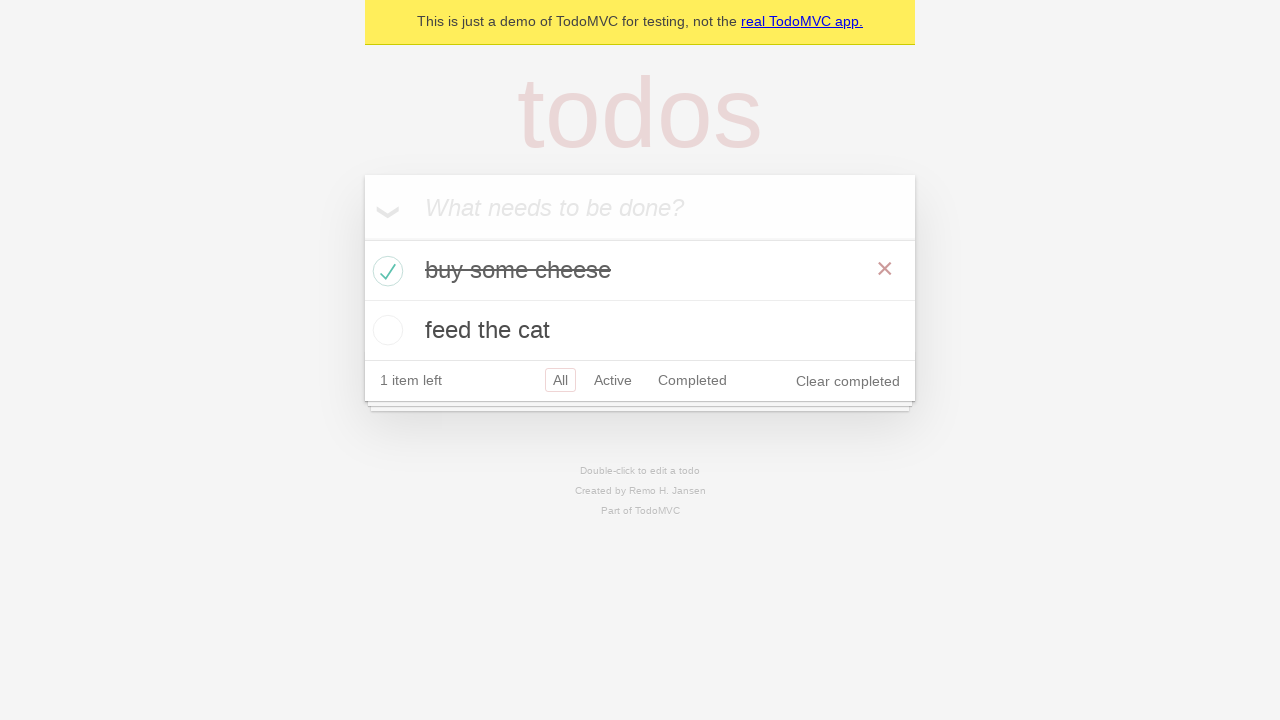

Located second todo item in list
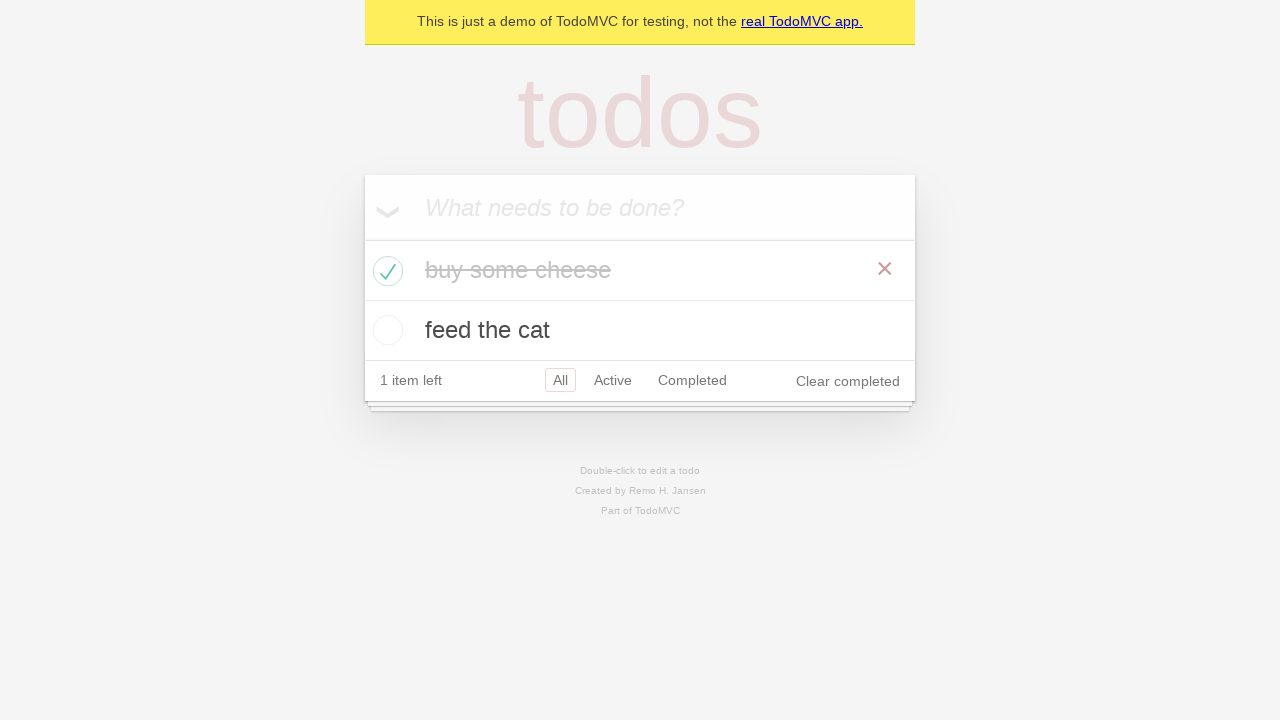

Marked second todo item as complete by checking toggle at (385, 330) on .todo-list li >> nth=1 >> .toggle
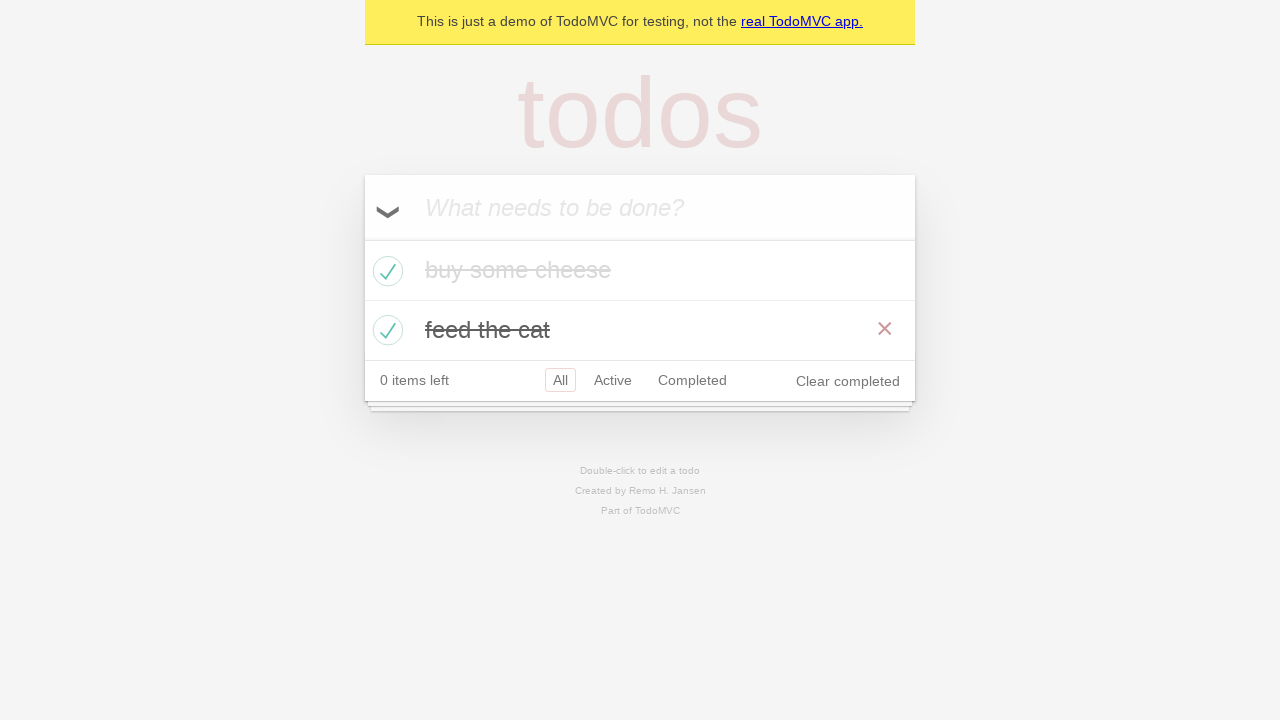

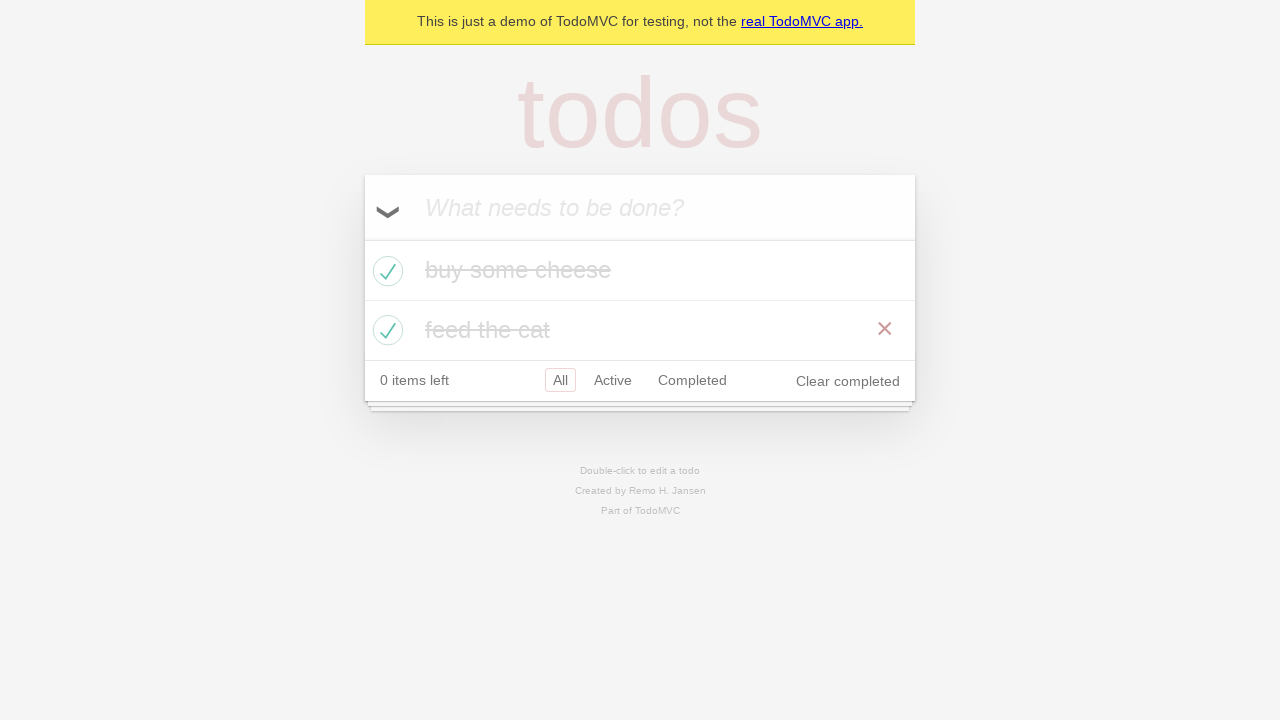